Tests opting out of A/B tests by forging an opt-out cookie on the target page, then refreshing to verify the opt-out takes effect

Starting URL: http://the-internet.herokuapp.com/abtest

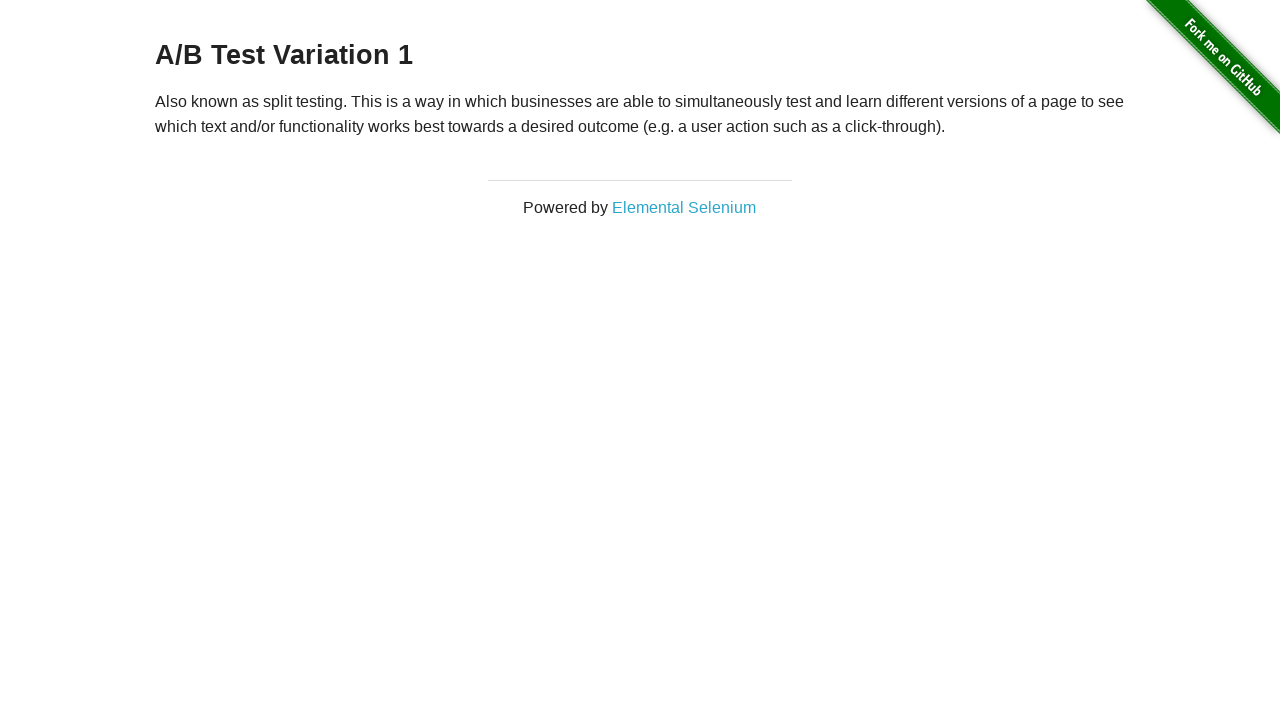

Retrieved heading text to verify A/B test group
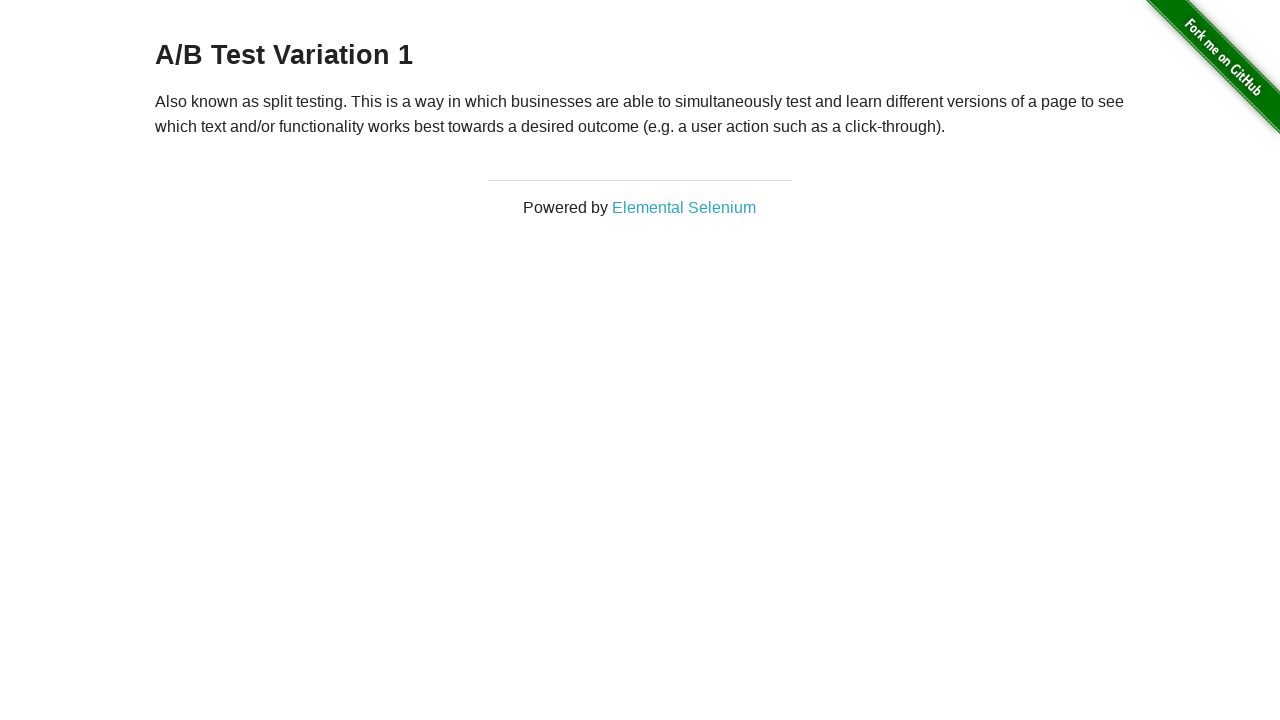

Verified heading is one of the A/B test variants
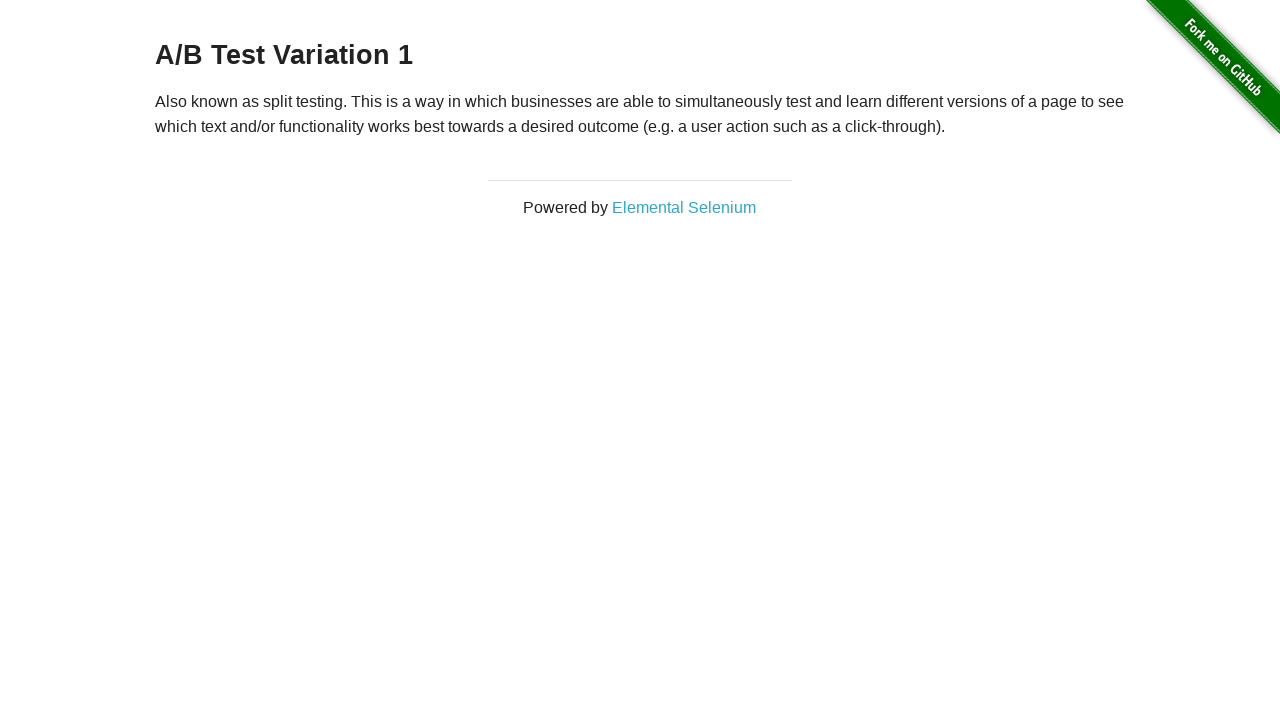

Added optimizelyOptOut cookie to forge opt-out
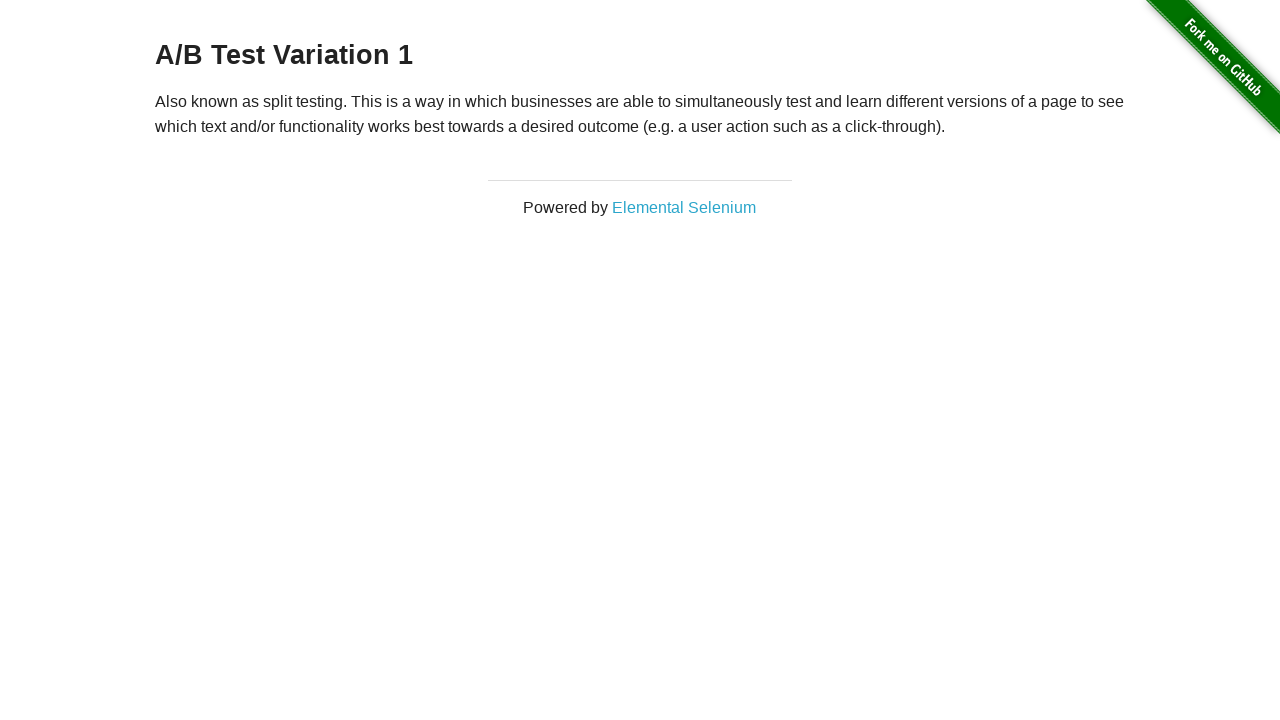

Refreshed the page to apply the opt-out cookie
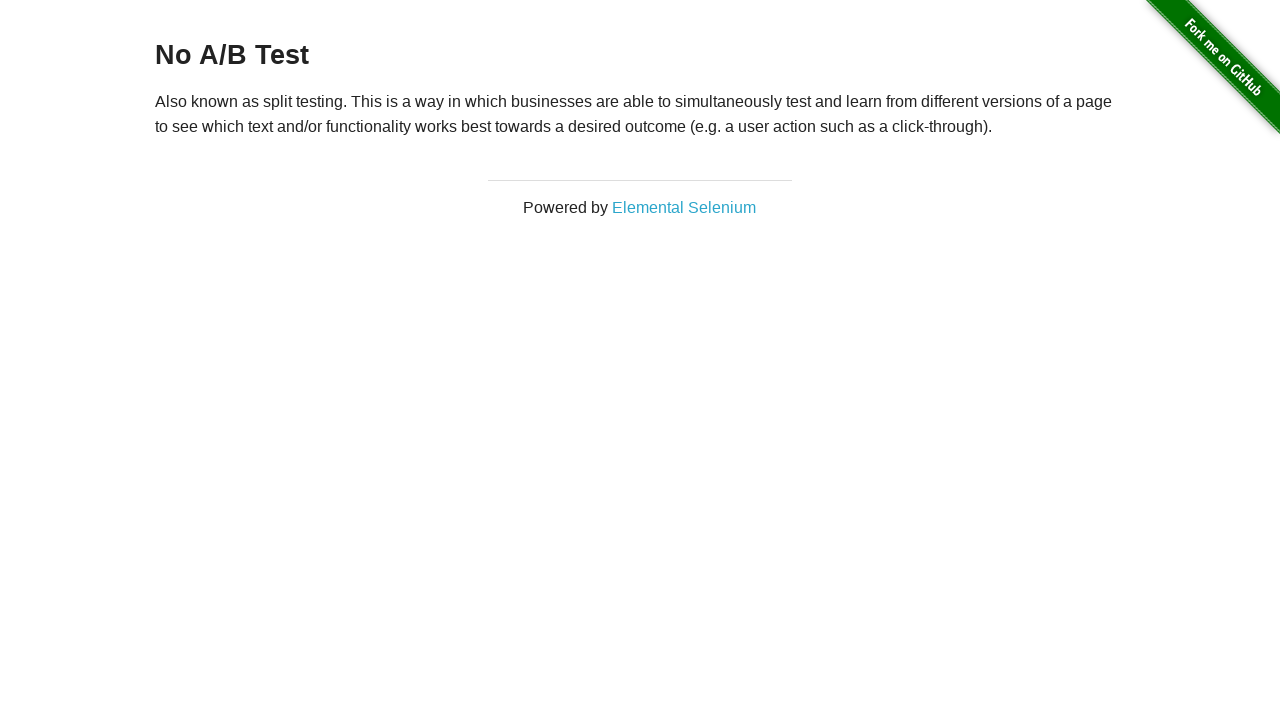

Retrieved heading text after refresh to verify opt-out
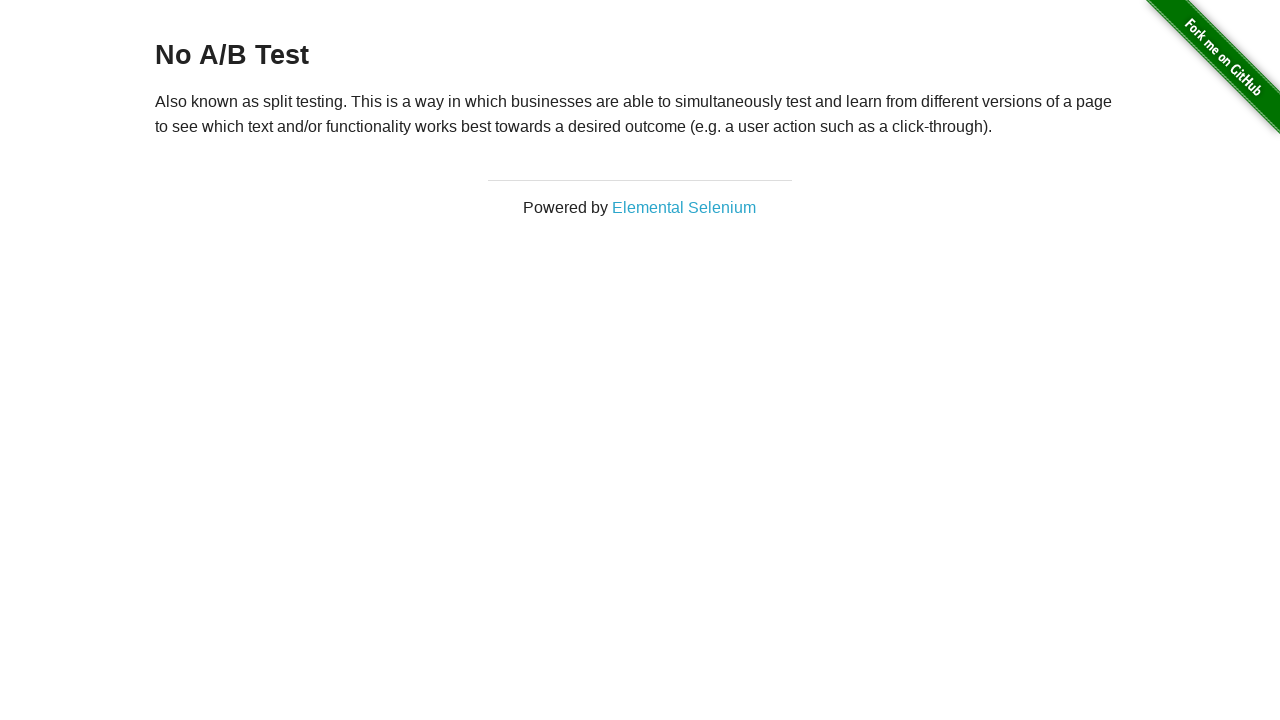

Verified heading shows 'No A/B Test' confirming opt-out is effective
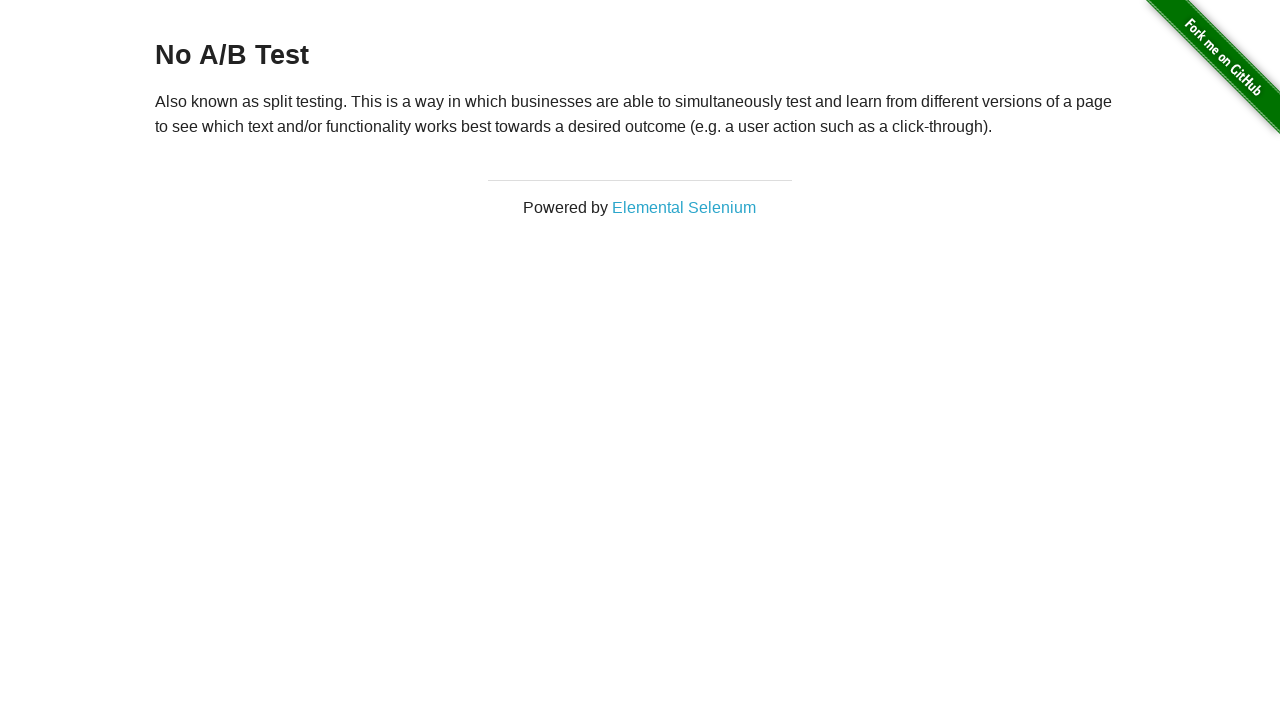

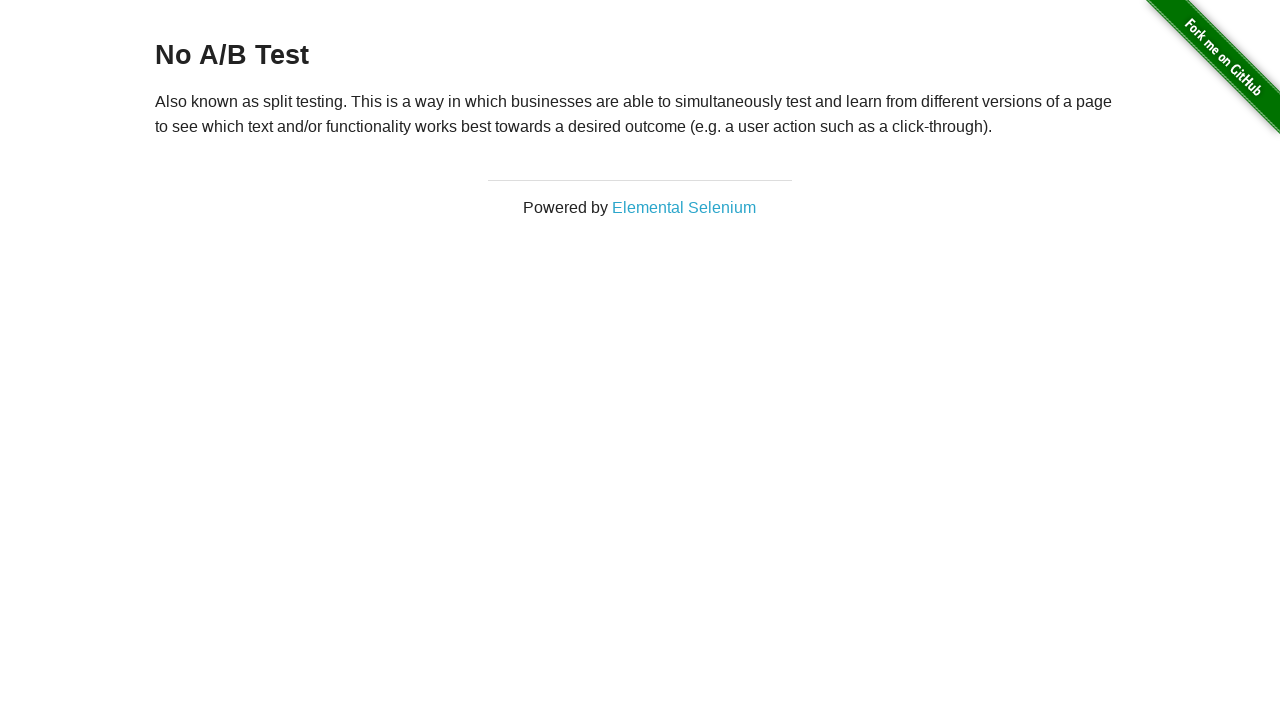